Tests a math exercise form by reading an input value, calculating a mathematical result using logarithm and sine functions, filling the answer field, checking required checkboxes, and submitting the form.

Starting URL: http://suninjuly.github.io/math.html

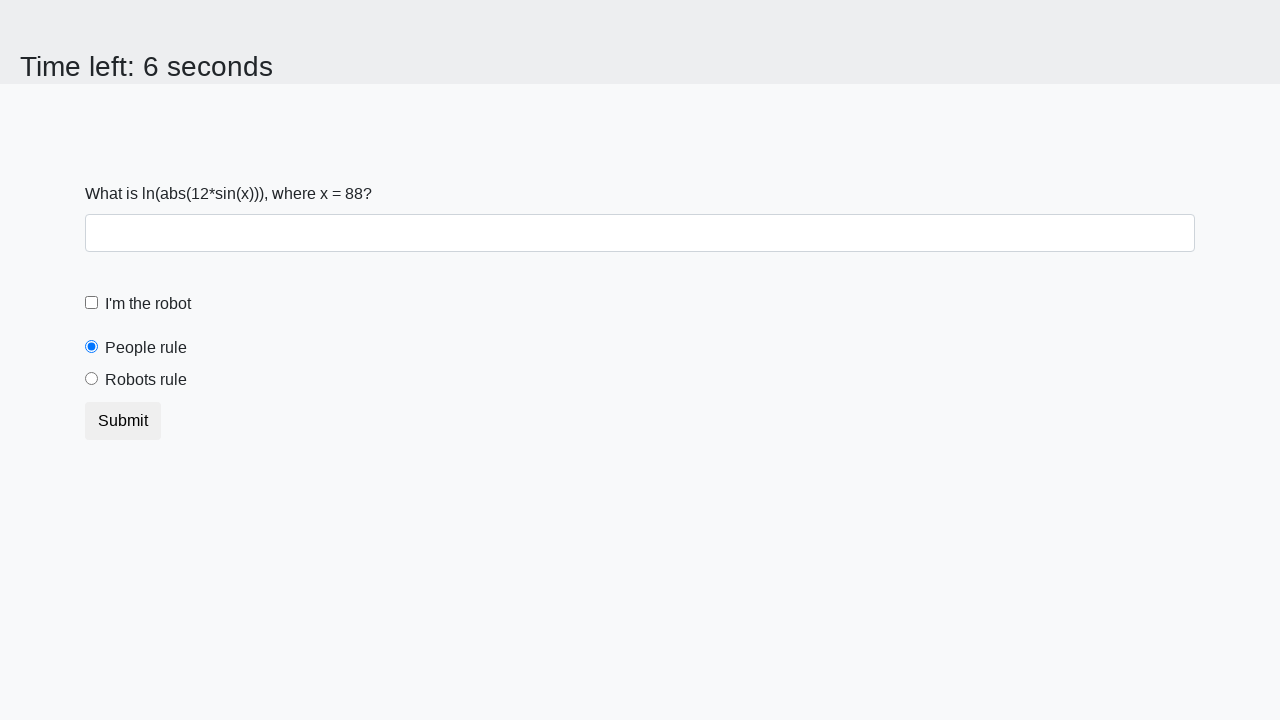

Located the input value element
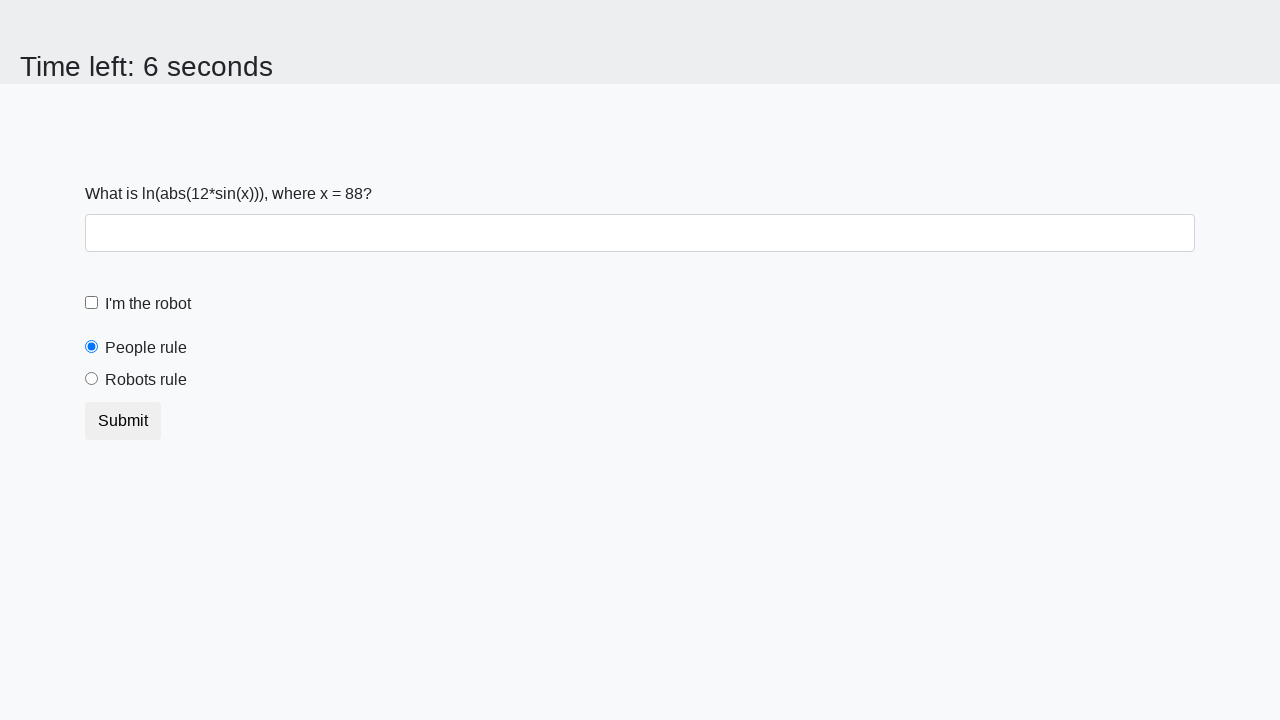

Read x value from page: 88
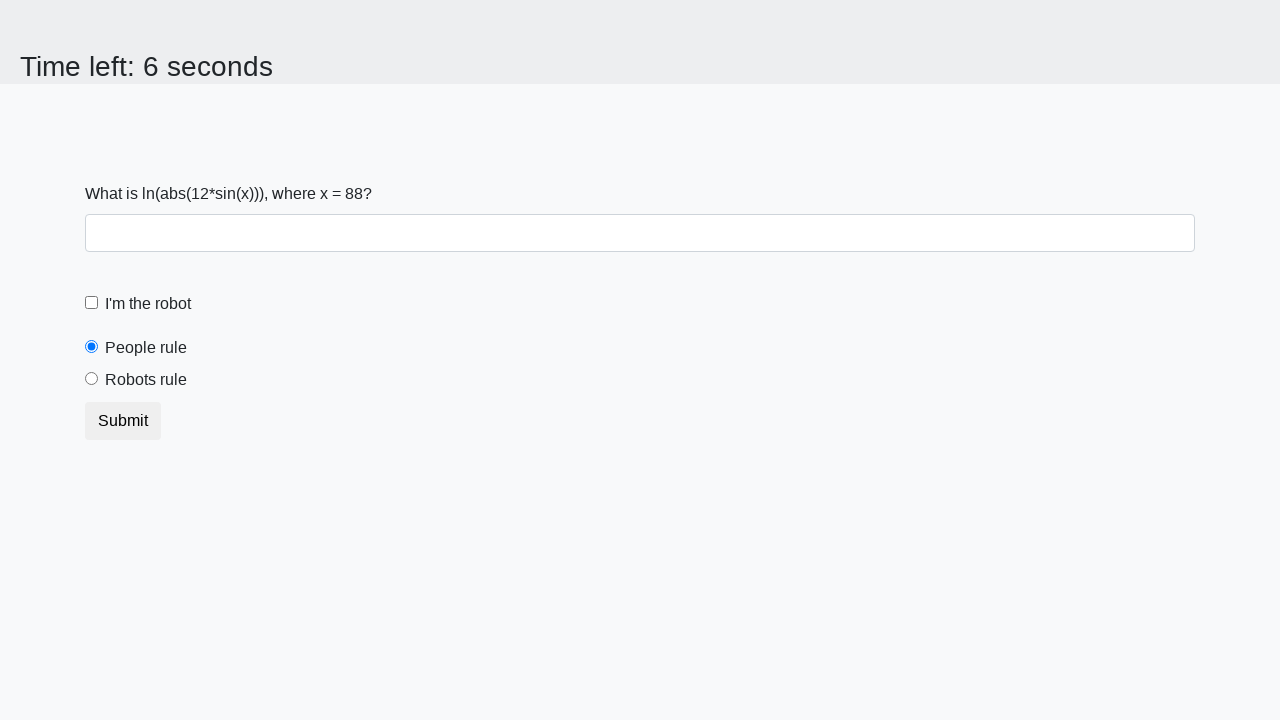

Calculated answer using logarithm and sine functions: -0.8561847555806412
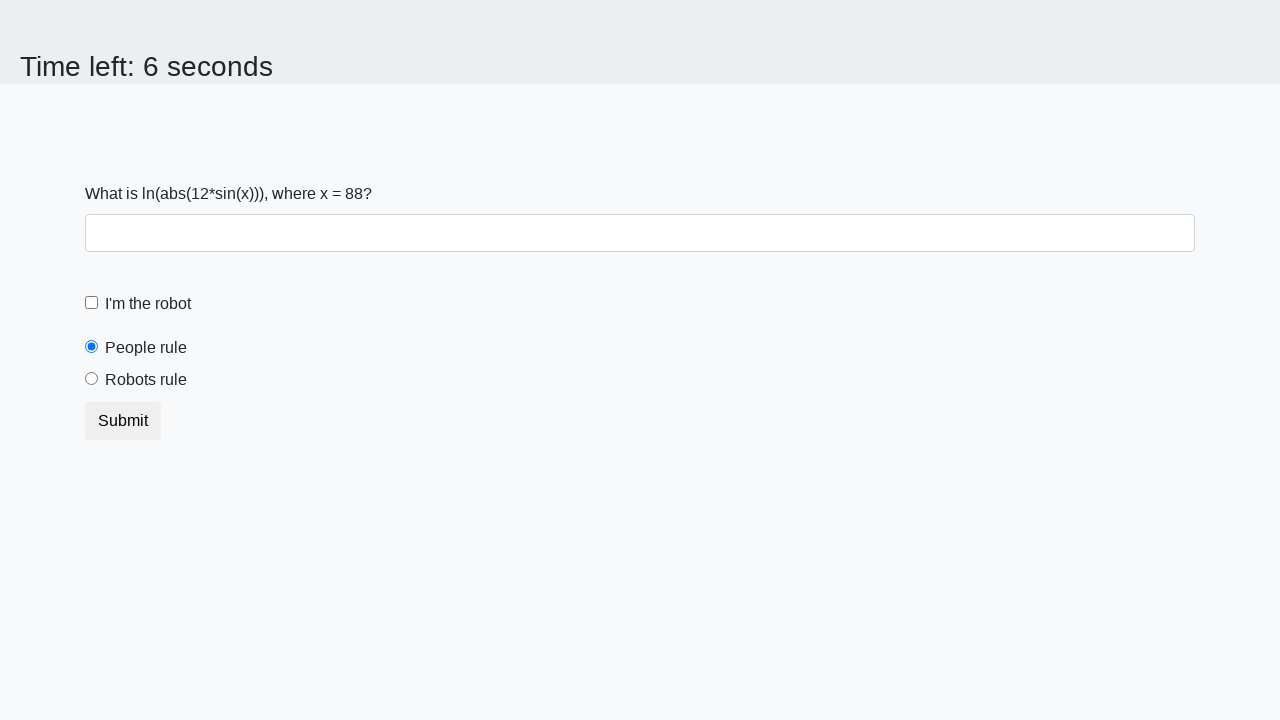

Filled answer field with calculated value on #answer
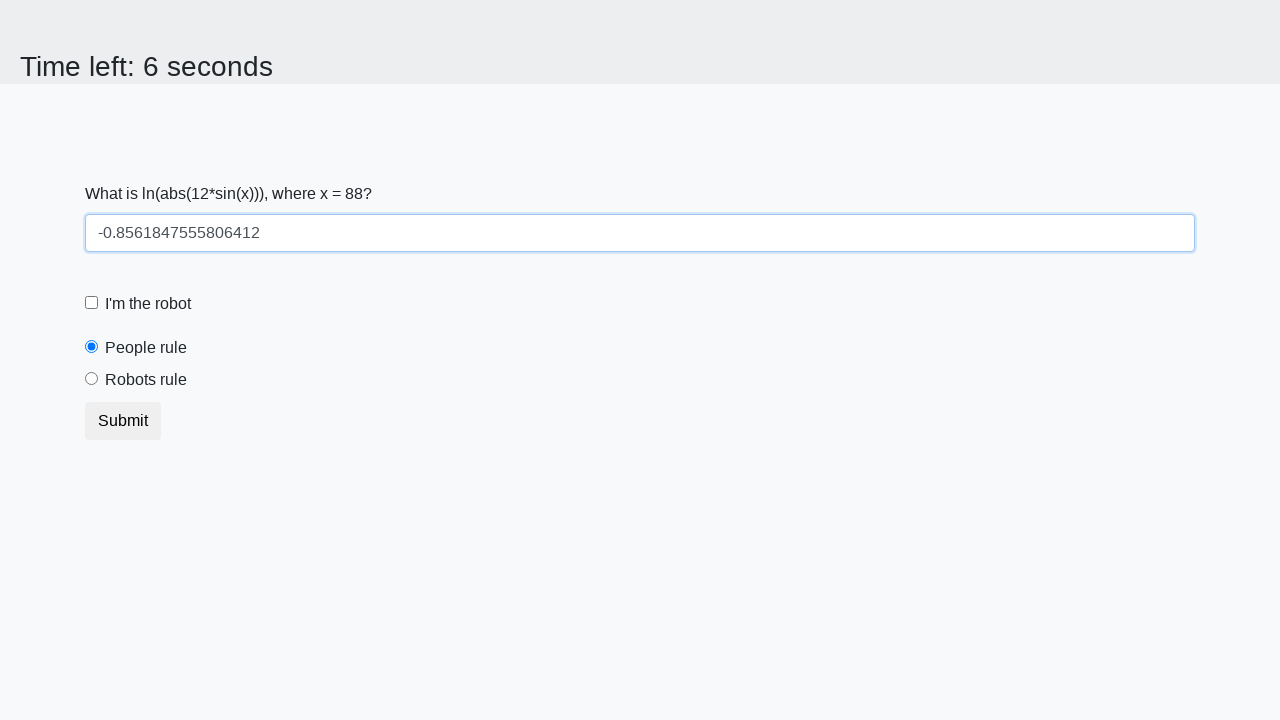

Clicked the robot checkbox at (92, 303) on #robotCheckbox
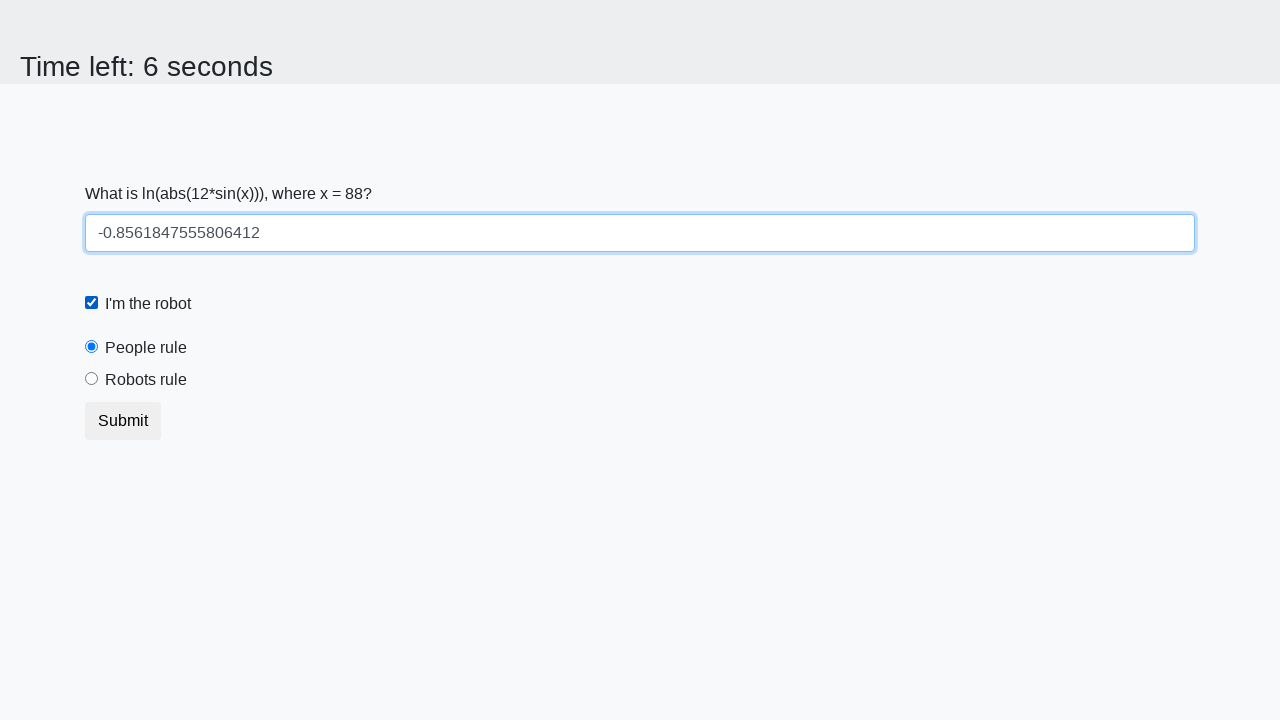

Clicked the robots rule checkbox at (92, 379) on #robotsRule
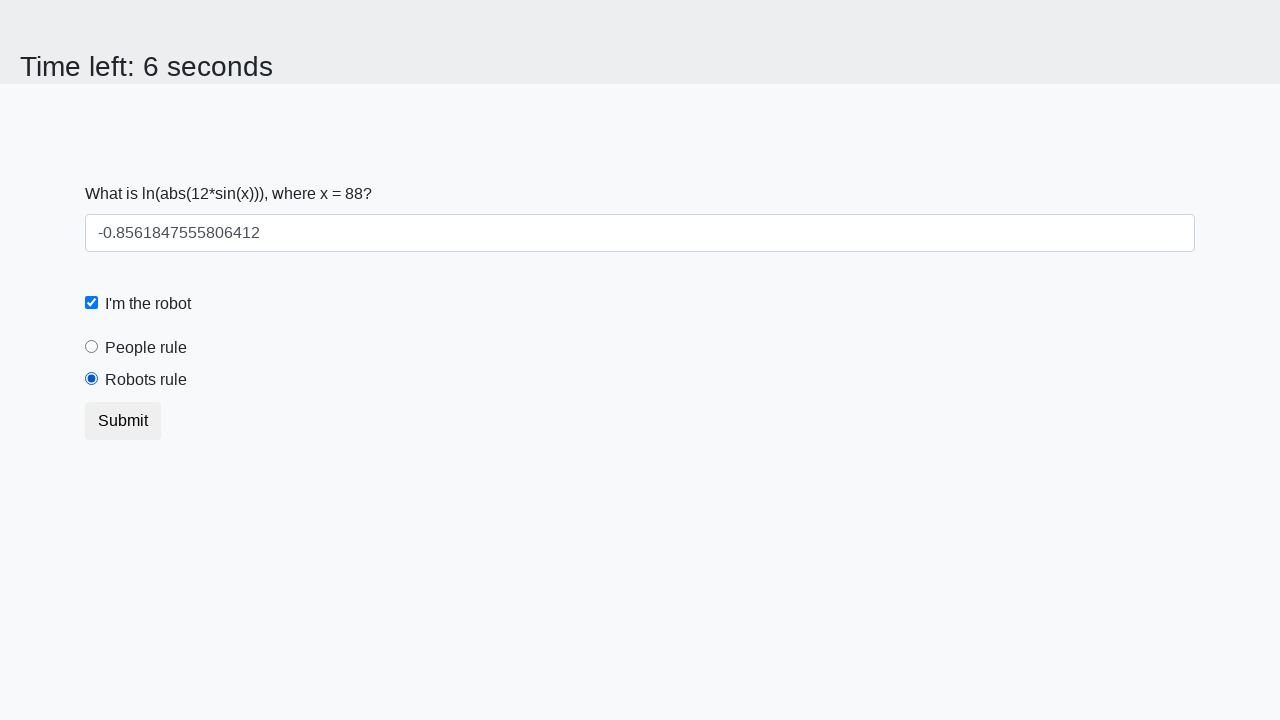

Clicked the submit button to submit the form at (123, 421) on button
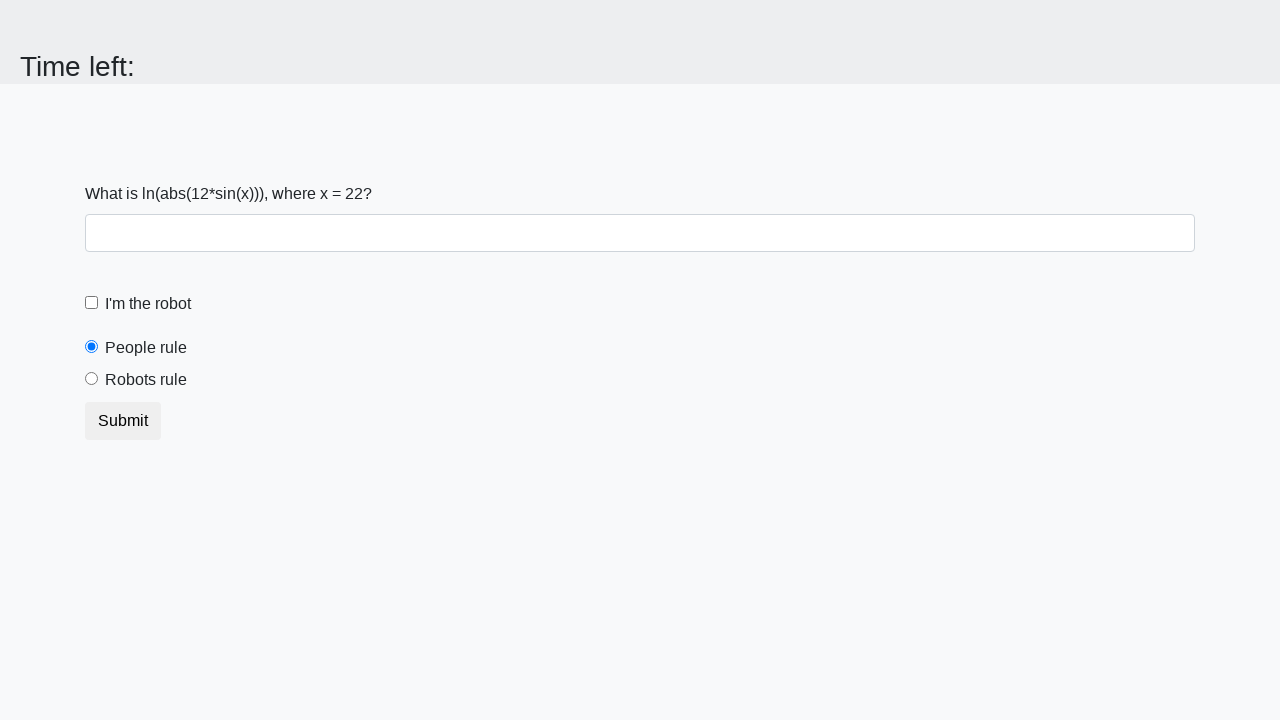

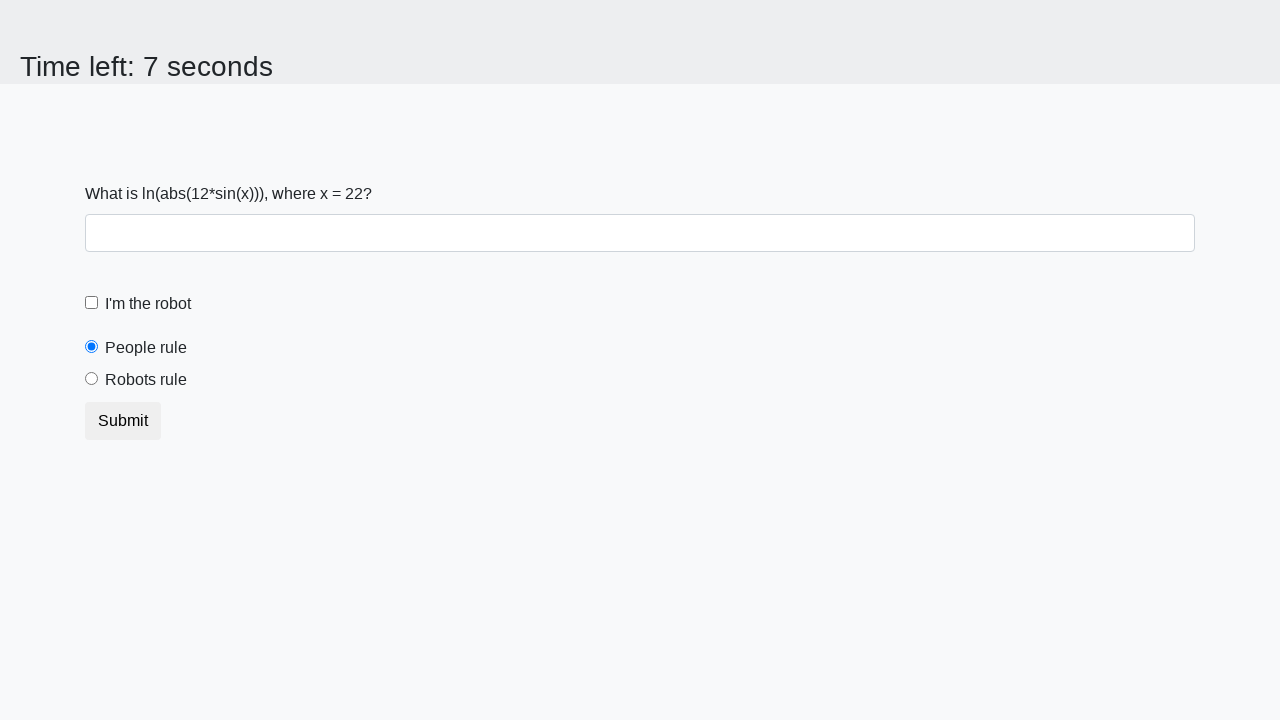